Navigates to OrangeHRM homepage, scrolls to bottom of page, and checks if the word "user" appears in page content

Starting URL: https://opensource-demo.orangehrmlive.com/

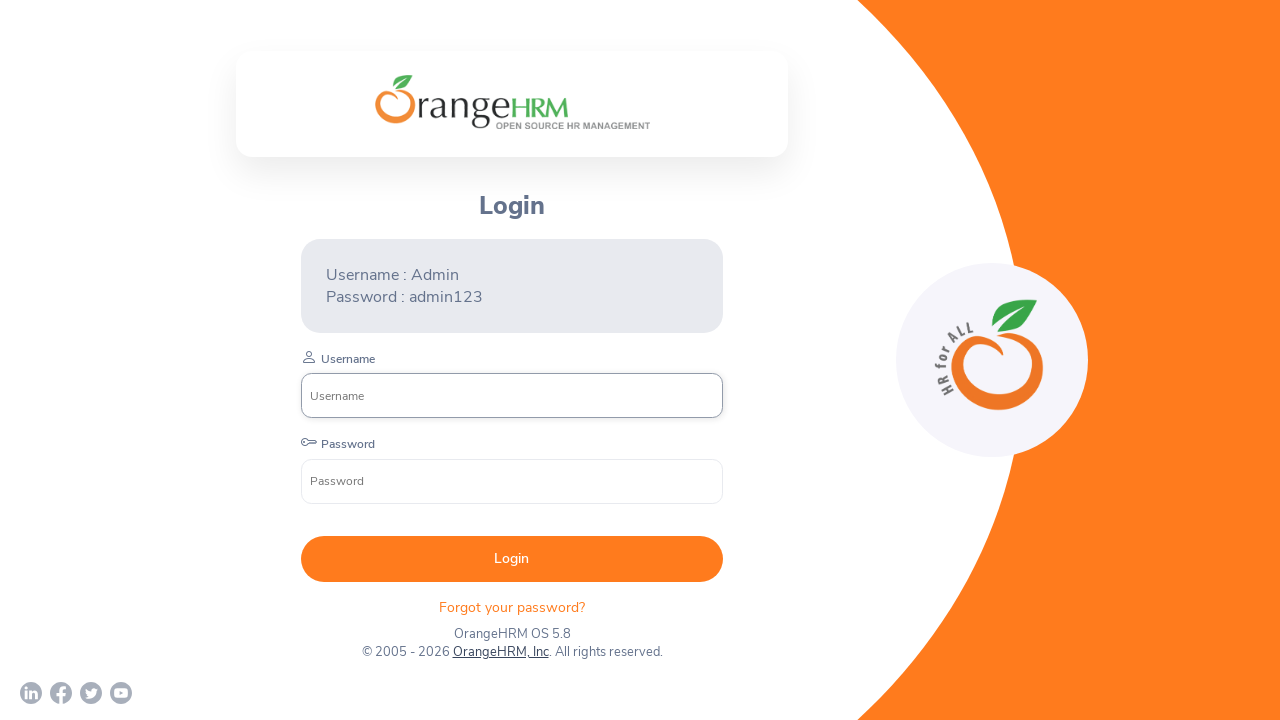

Navigated to OrangeHRM homepage
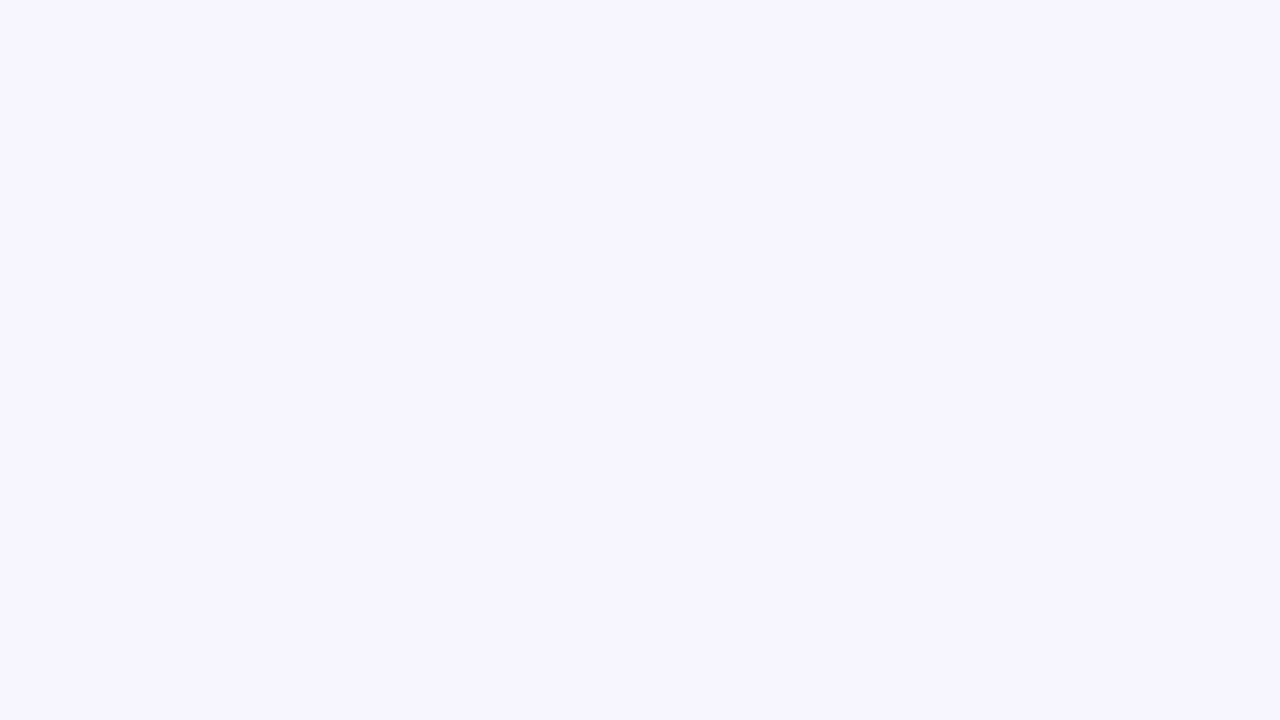

Scrolled to bottom of page
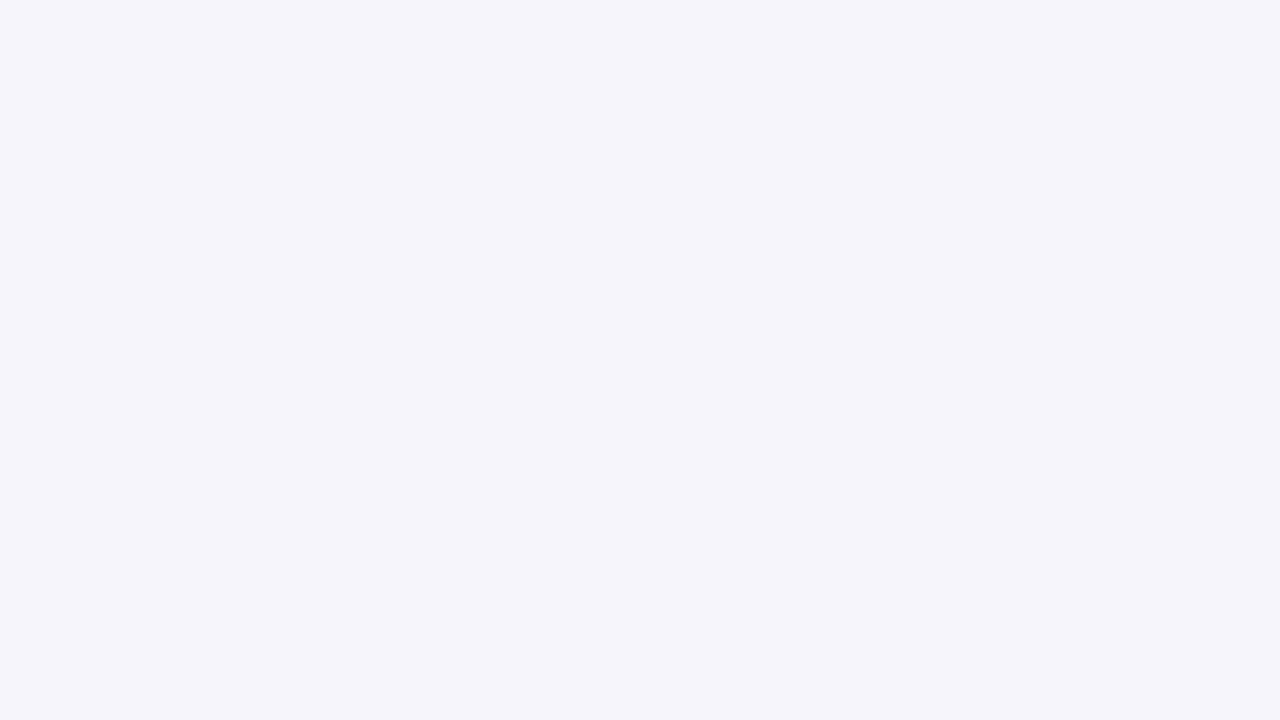

Waited 1000ms for content to stabilize after scroll
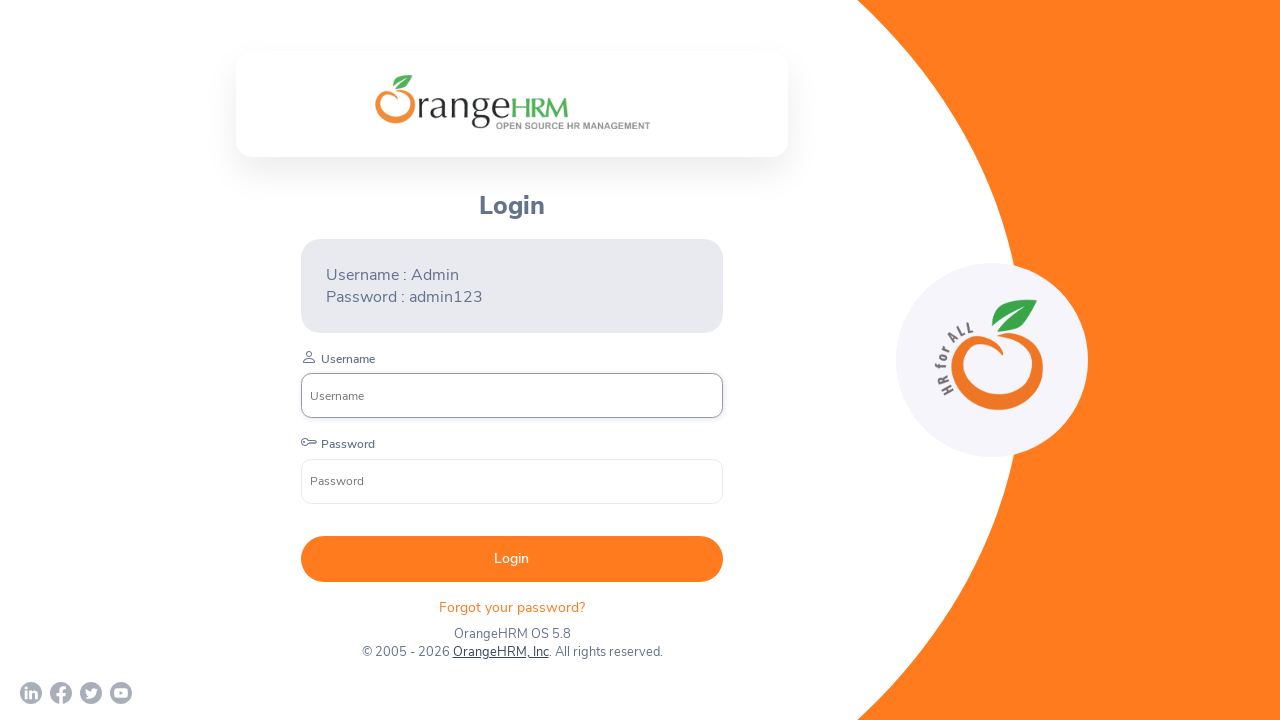

Verified that 'user' appears in page content
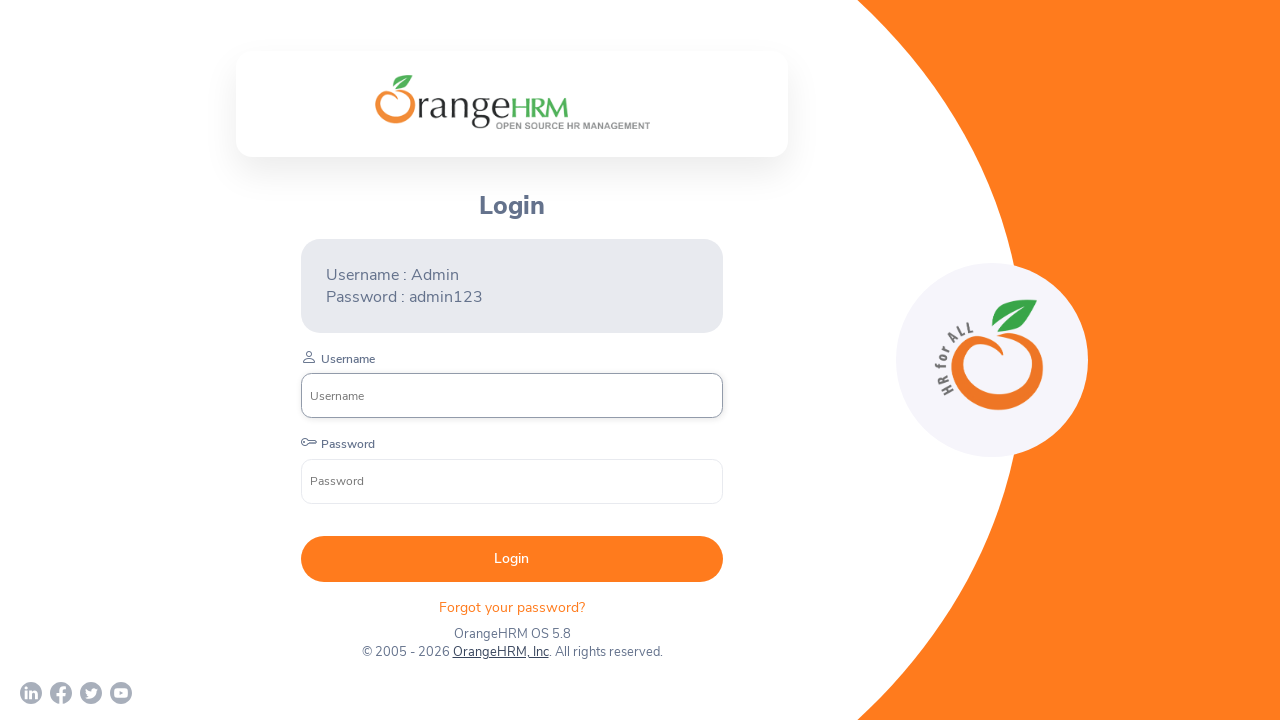

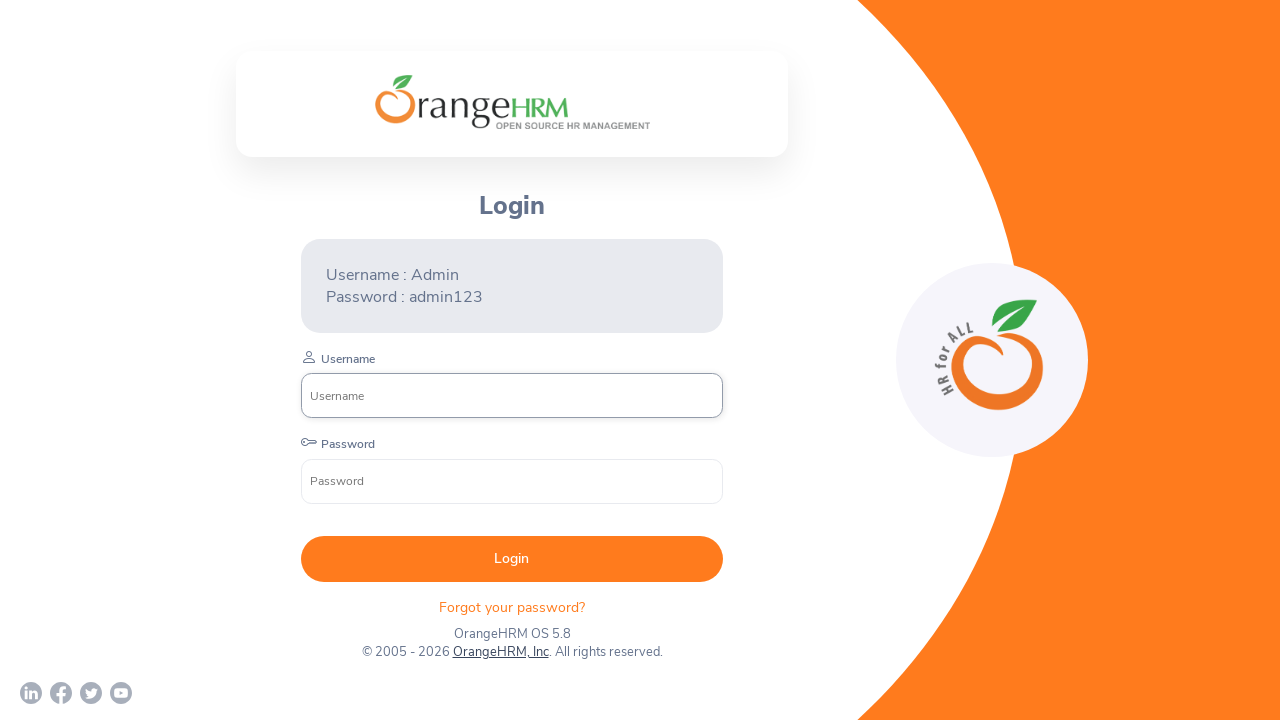